Tests iframe handling by switching to an iframe and entering text into an input field

Starting URL: https://demo.automationtesting.in/Frames.html

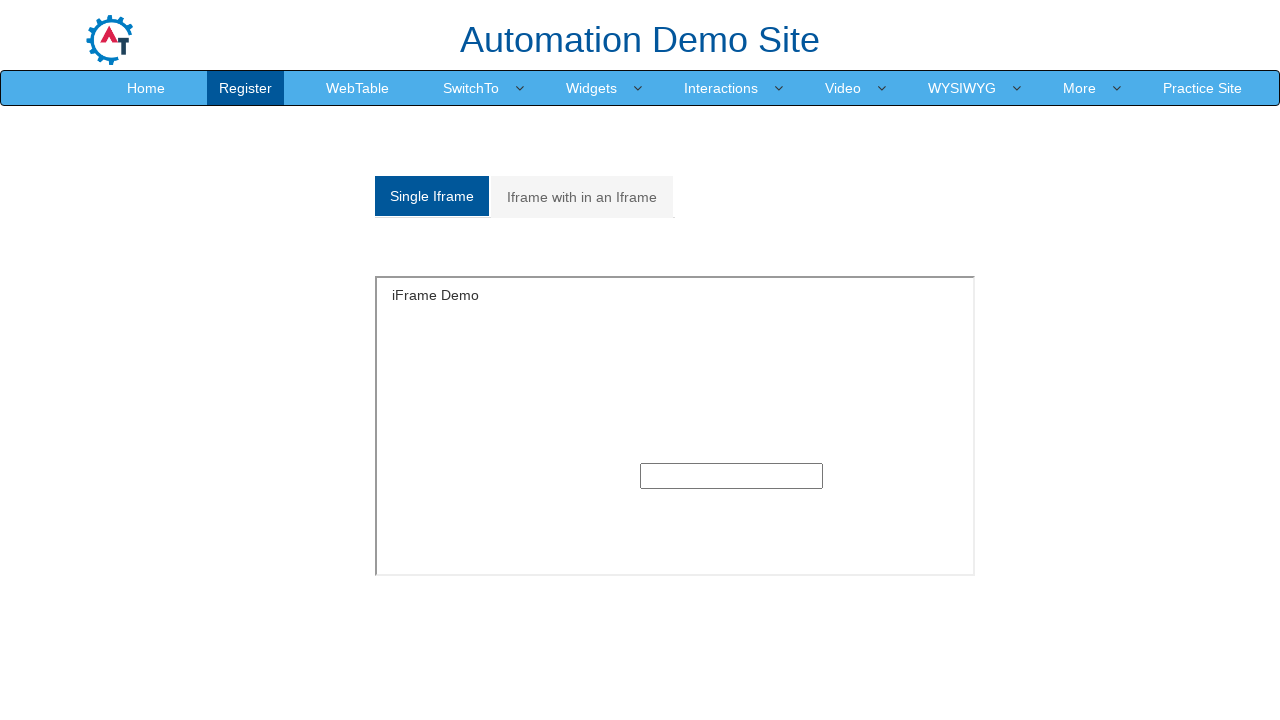

Navigated to iframe handling test page
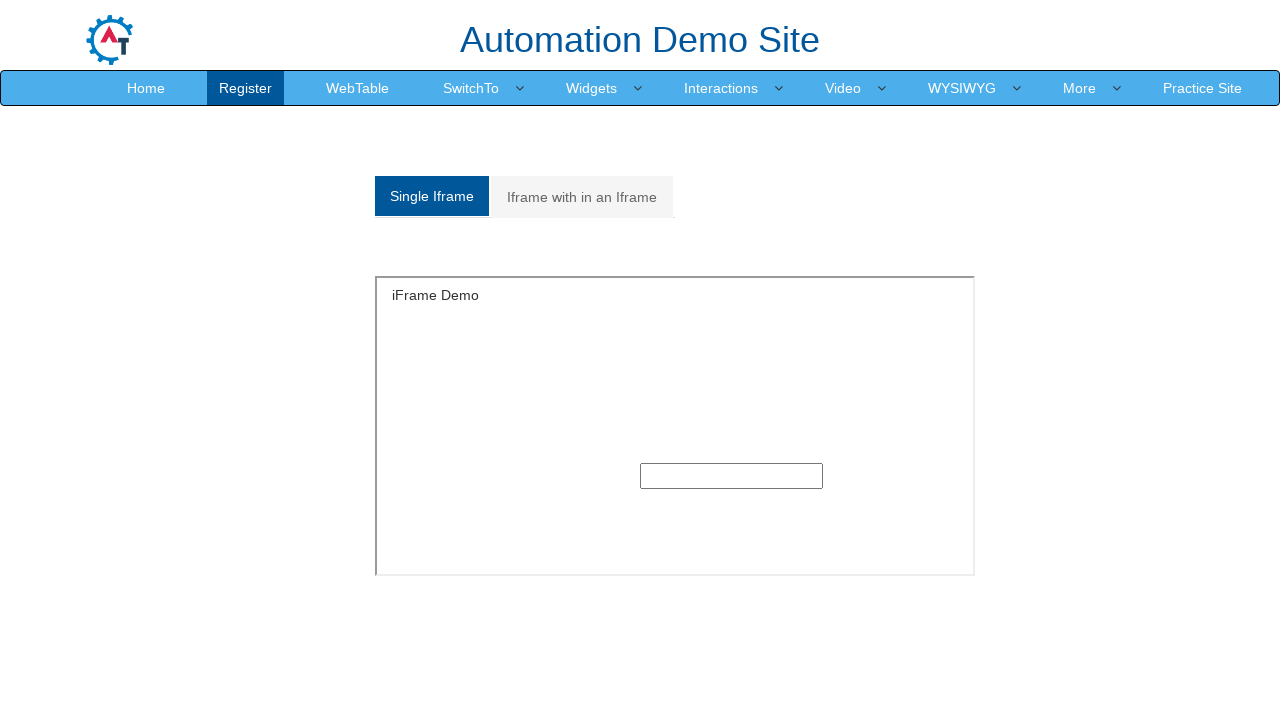

Located and switched to first iframe
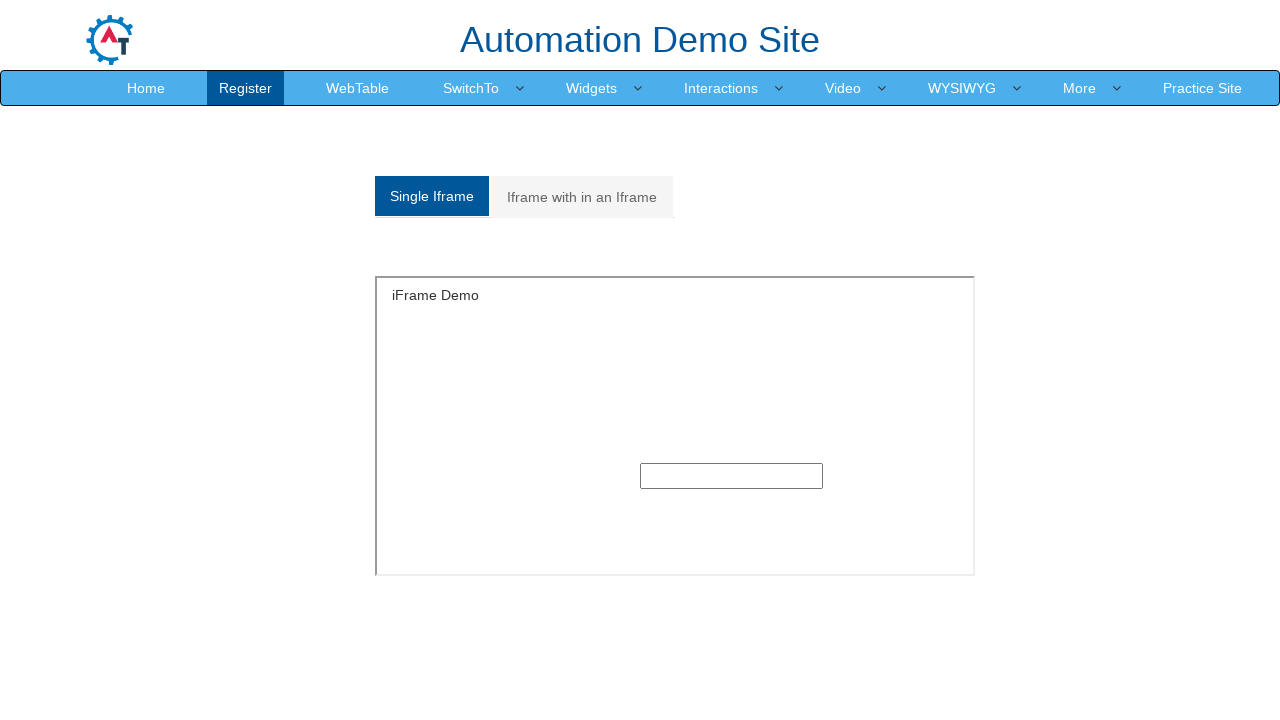

Entered text 'gsgvshah' into input field inside iframe on iframe >> nth=0 >> internal:control=enter-frame >> input[type='text']
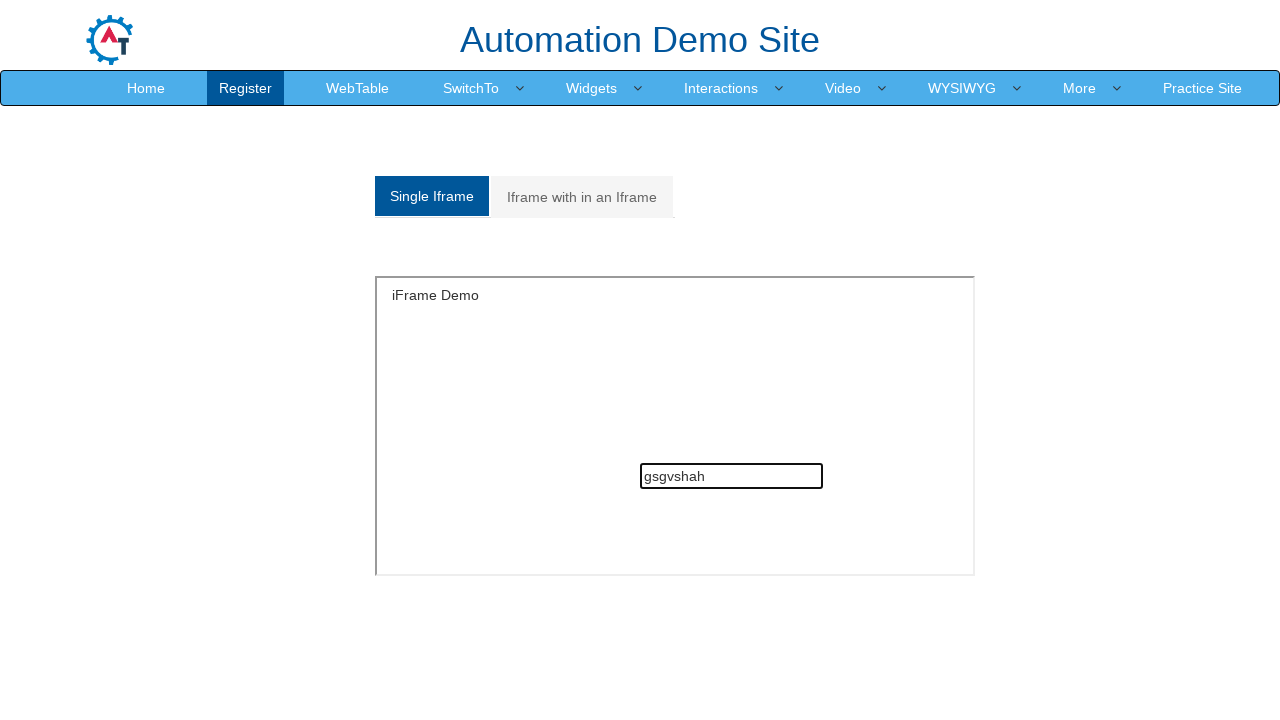

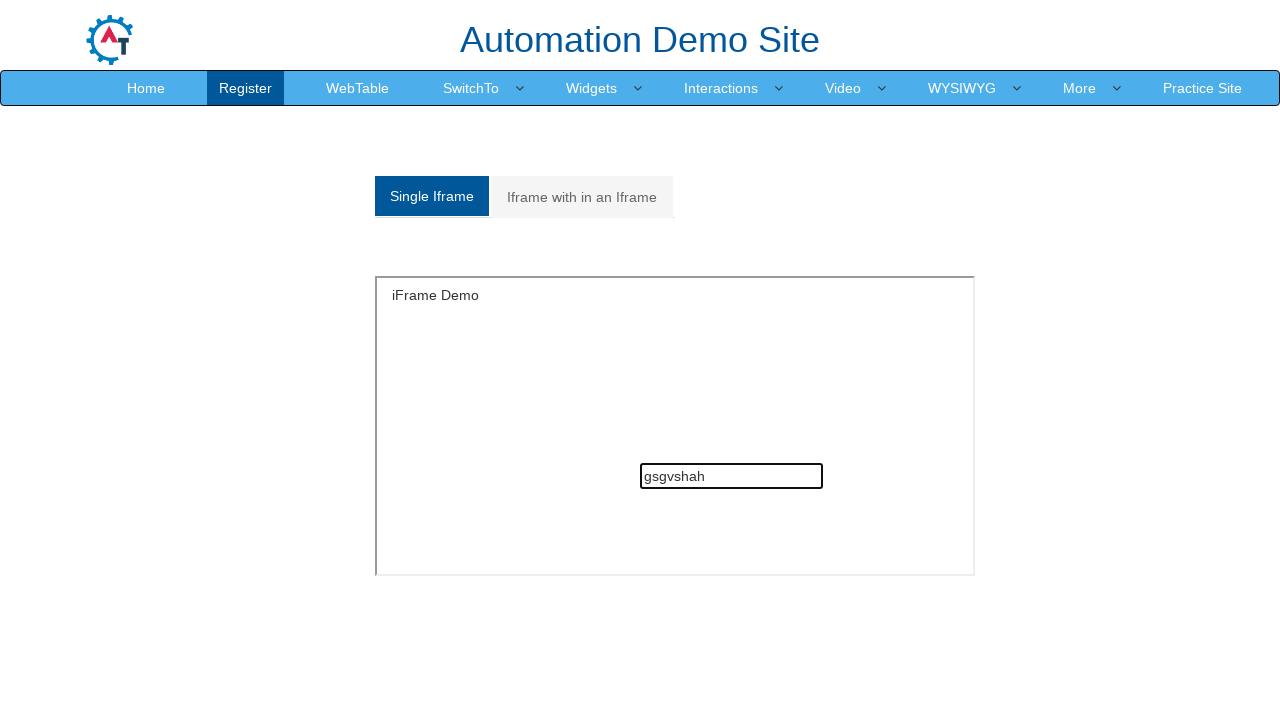